Tests submitting a practice form with all valid inputs including name, email, gender, phone number, date of birth, subjects, hobbies, and address fields, then verifies the success modal appears.

Starting URL: https://demoqa.com/automation-practice-form

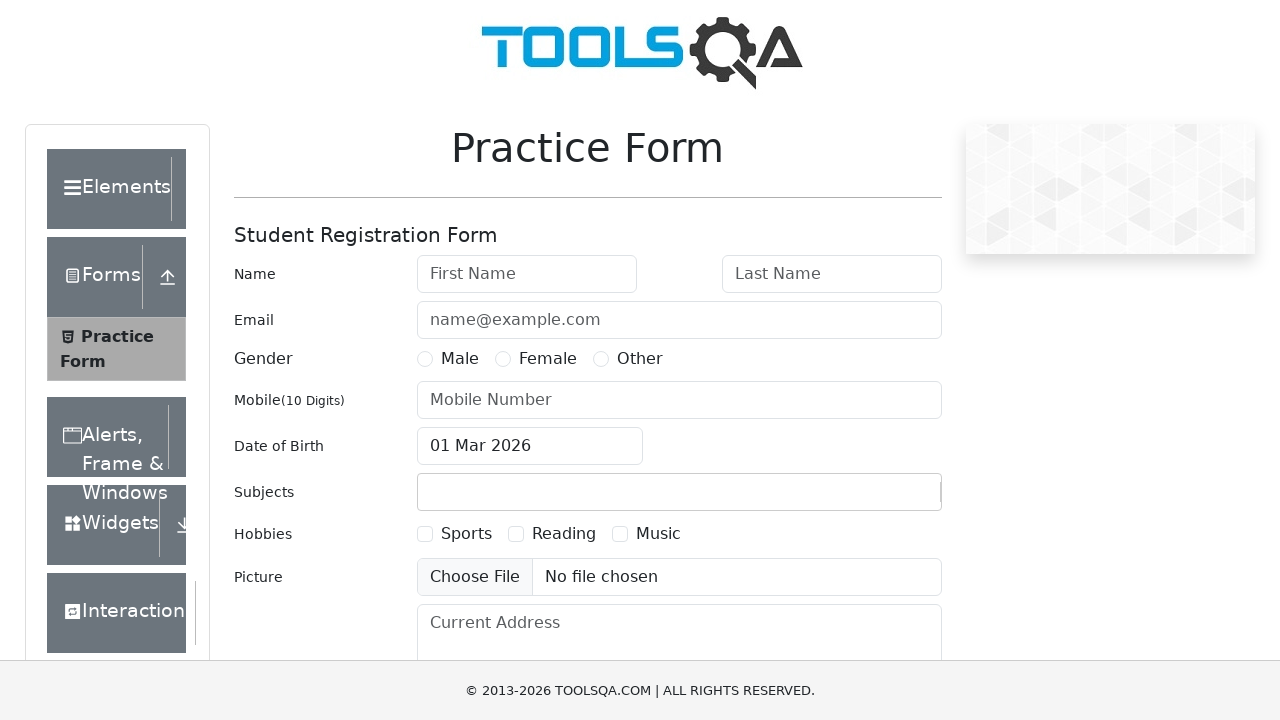

Filled first name field with 'John' on #firstName
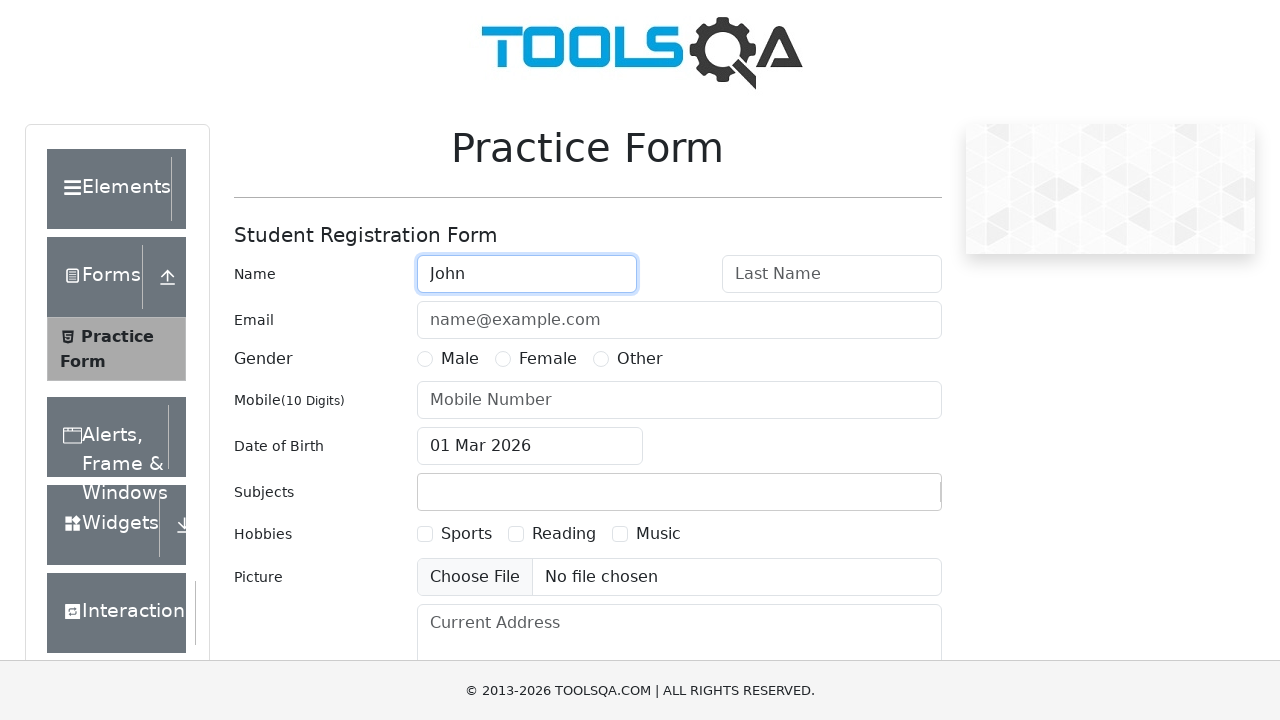

Filled last name field with 'Doe' on #lastName
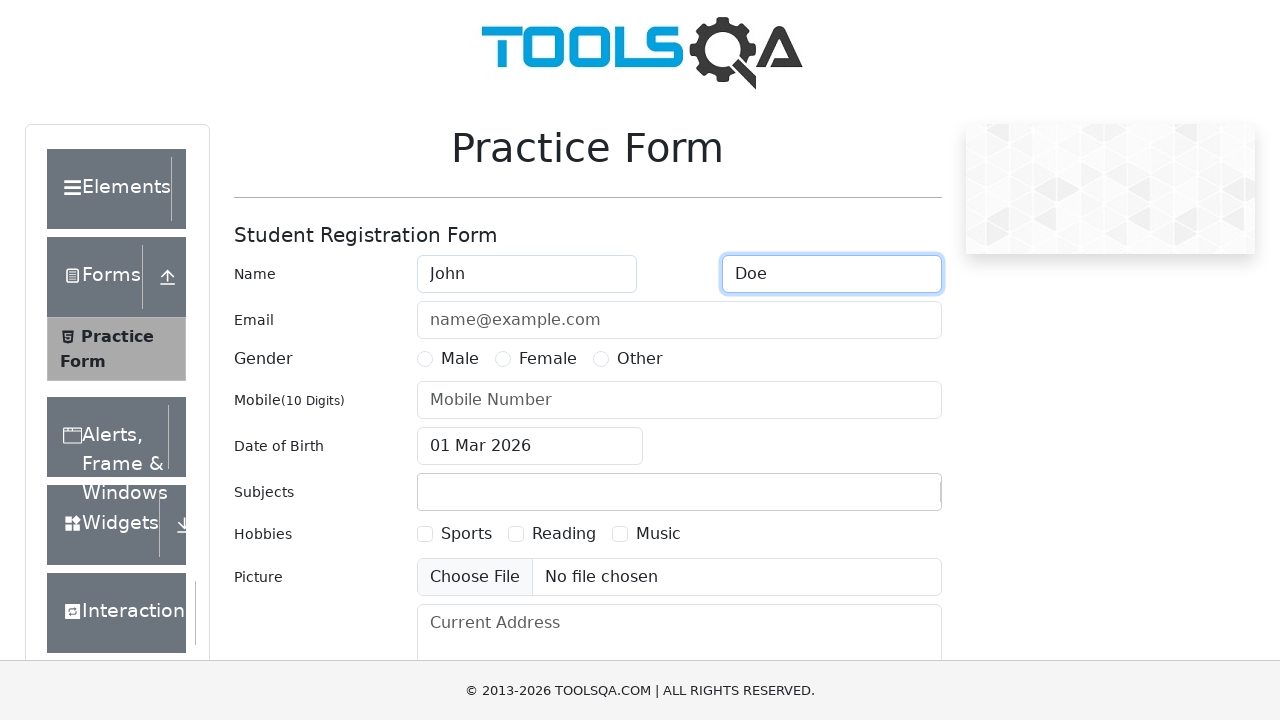

Filled email field with 'john.doe@example.com' on #userEmail
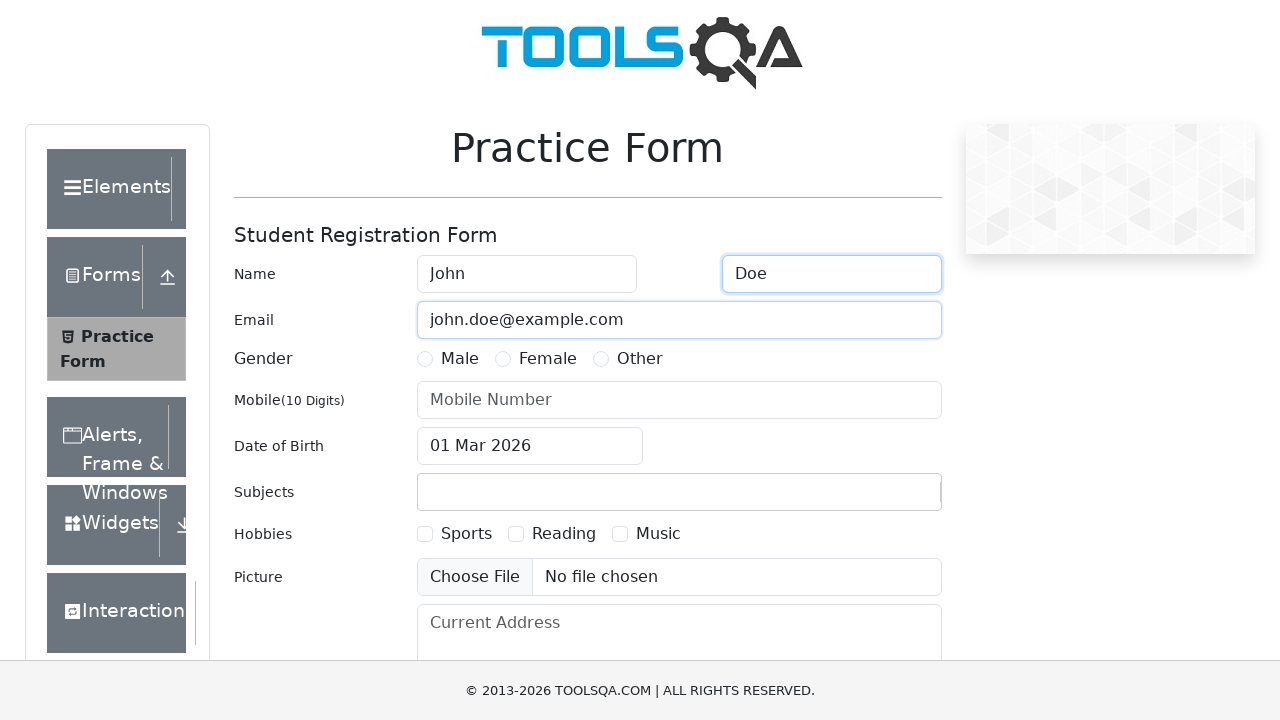

Selected Male gender option at (460, 359) on label[for='gender-radio-1']
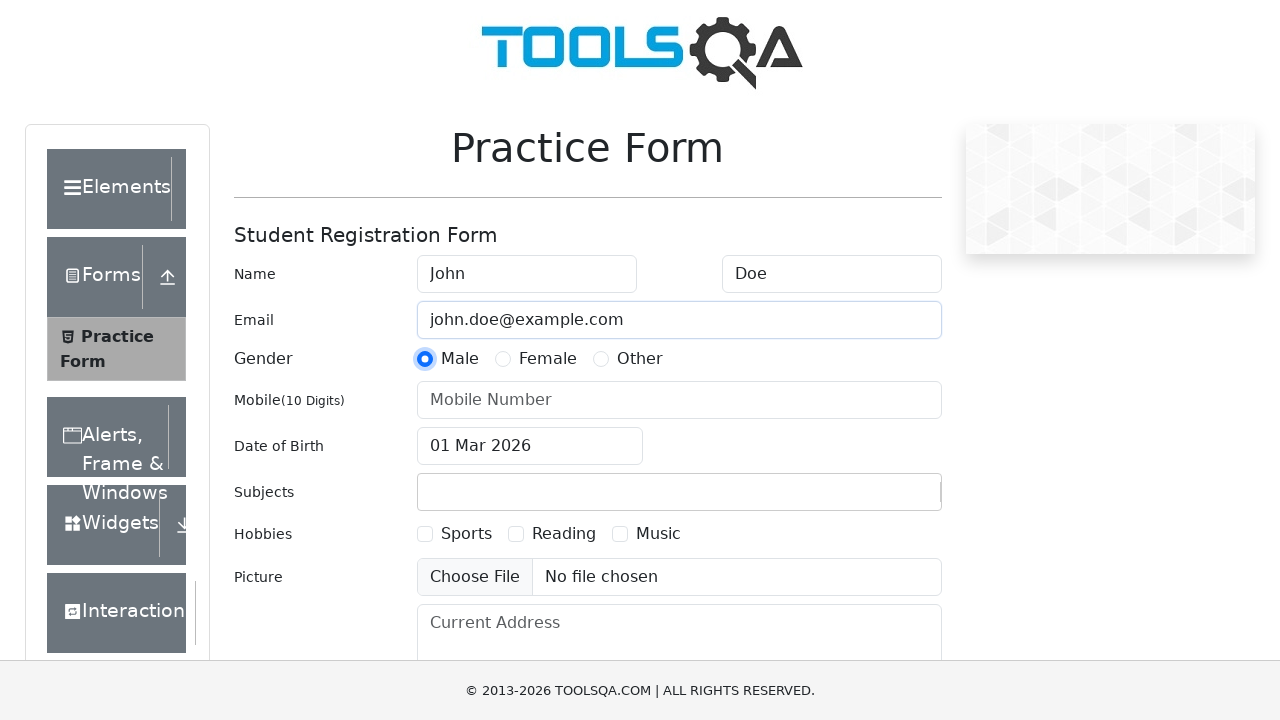

Filled mobile number field with '1234567890' on #userNumber
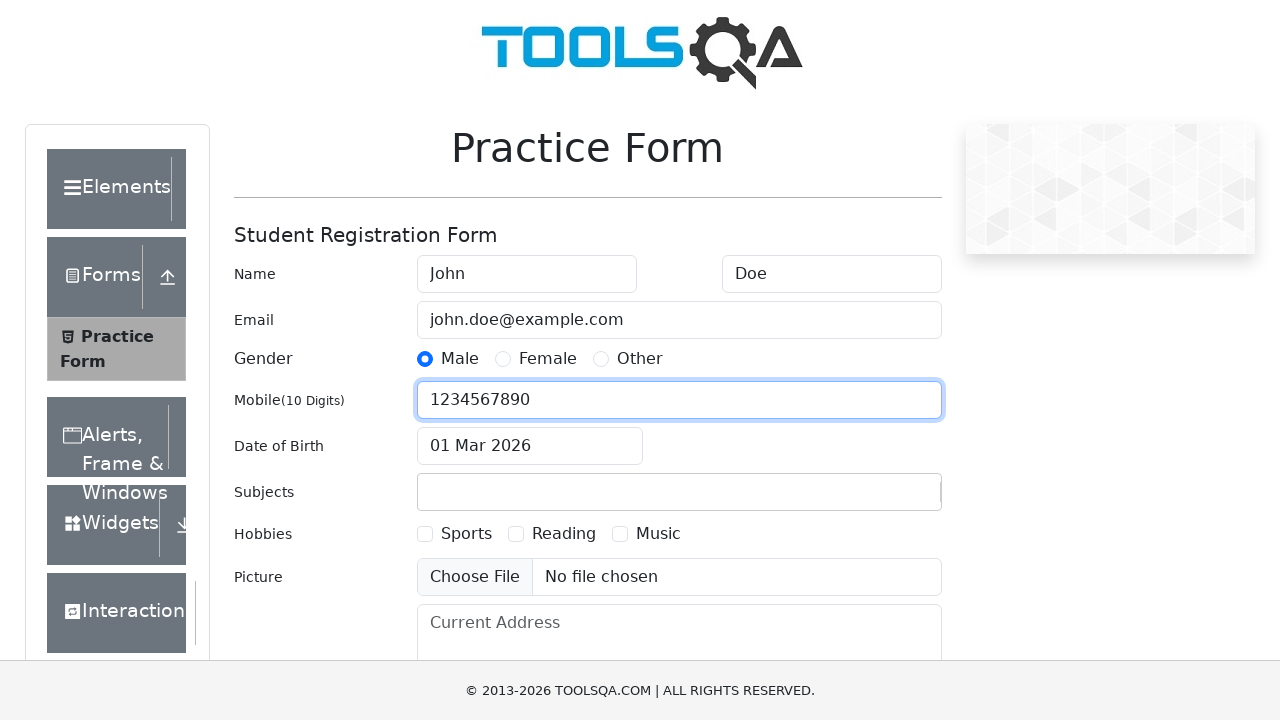

Clicked date of birth input field at (530, 446) on #dateOfBirthInput
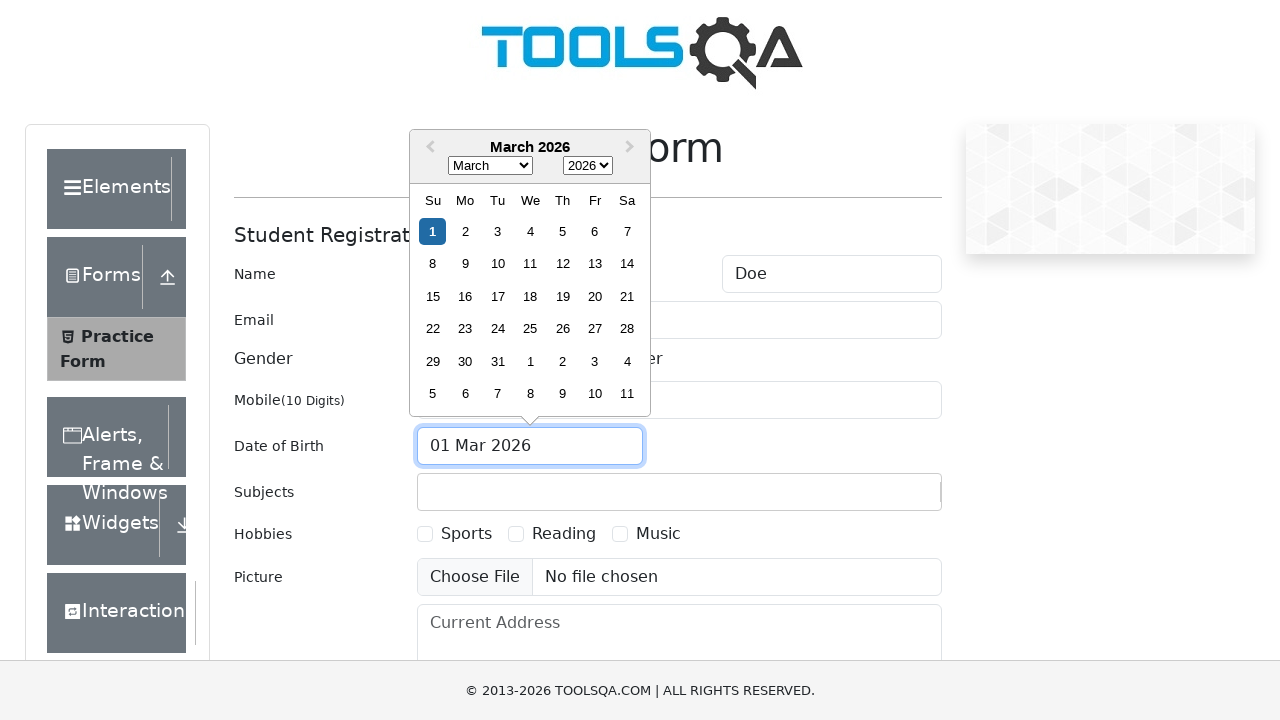

Selected May as birth month on .react-datepicker__month-select
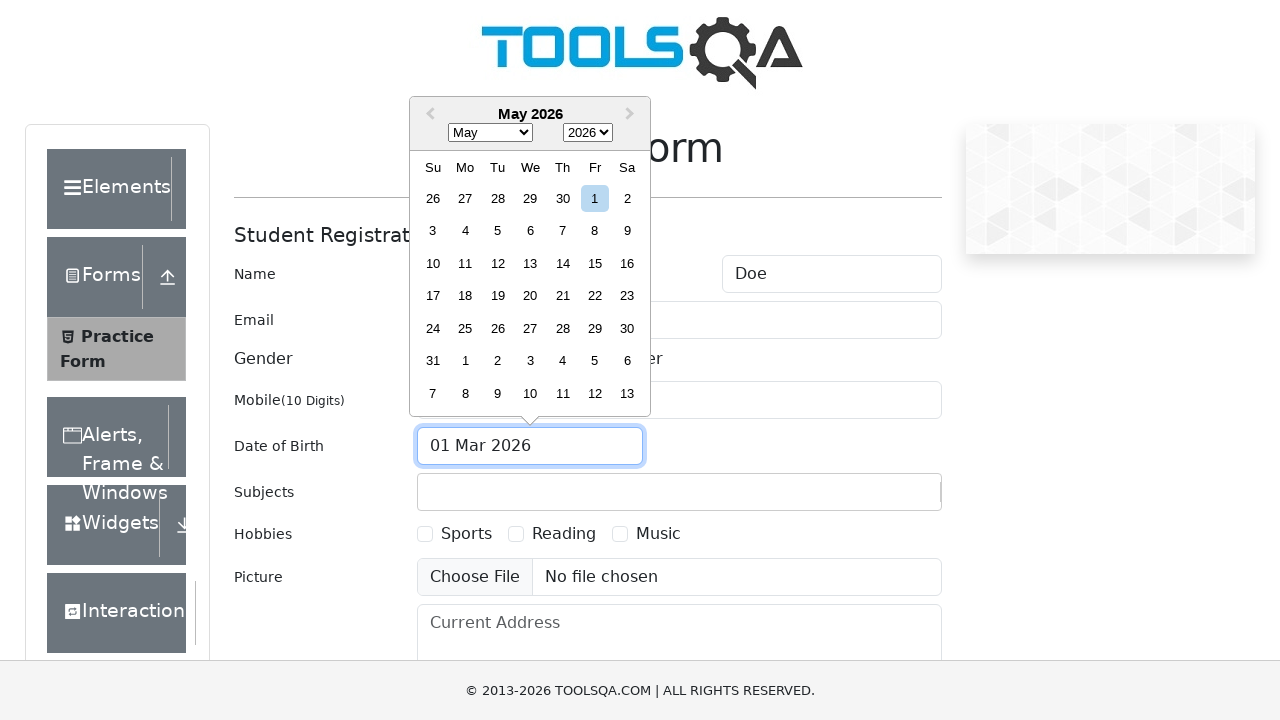

Selected 1994 as birth year on .react-datepicker__year-select
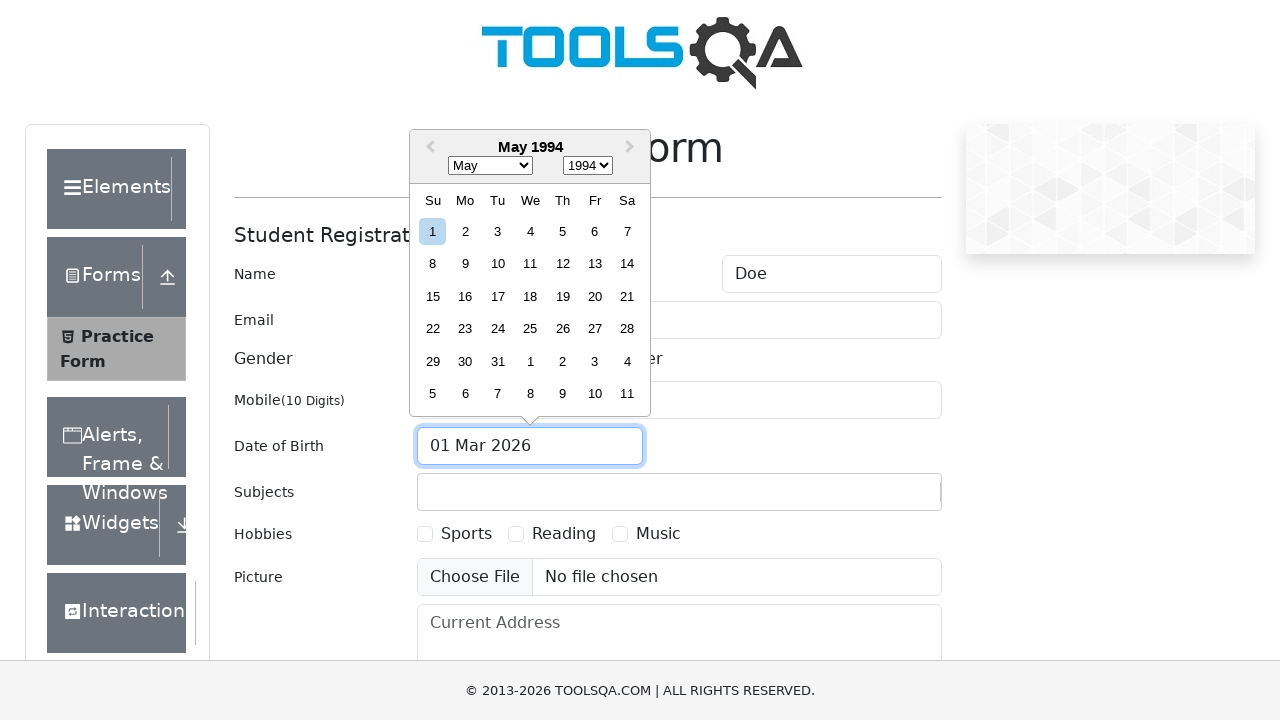

Selected 15th day of birth at (433, 296) on .react-datepicker__day--015:not(.react-datepicker__day--outside-month)
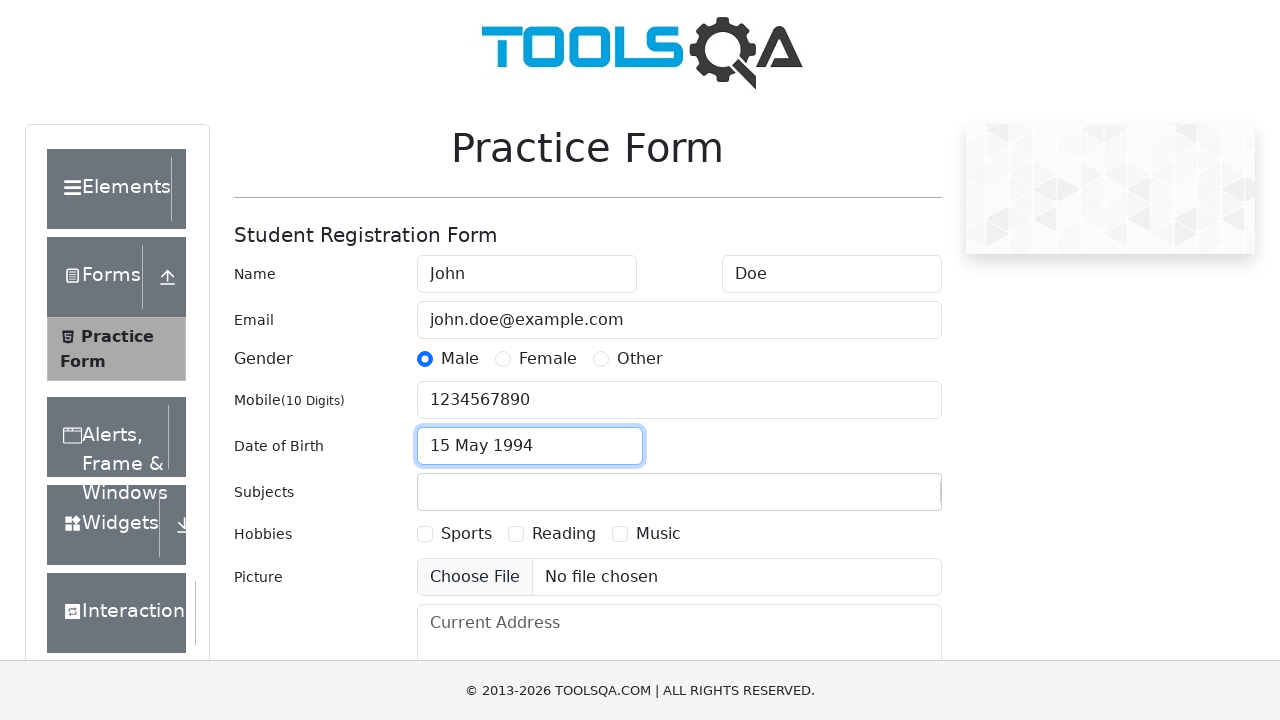

Filled subjects input with 'Maths' on #subjectsInput
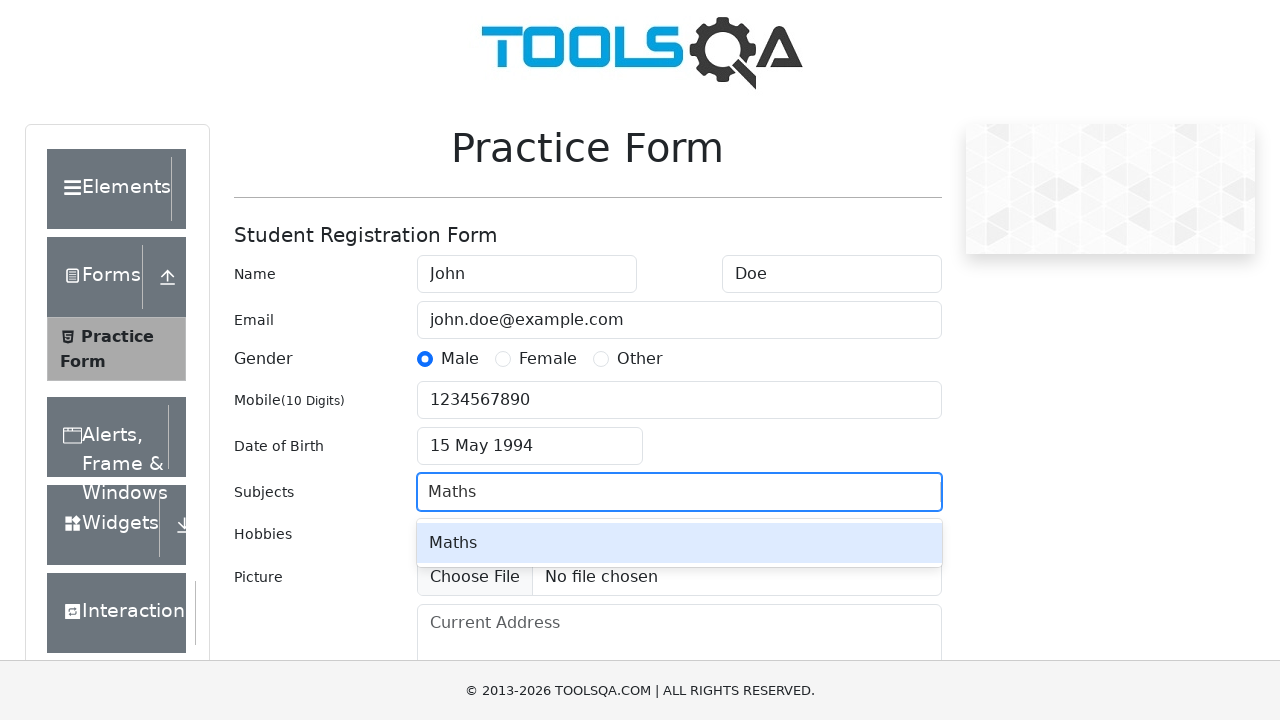

Pressed Enter to confirm Maths subject on #subjectsInput
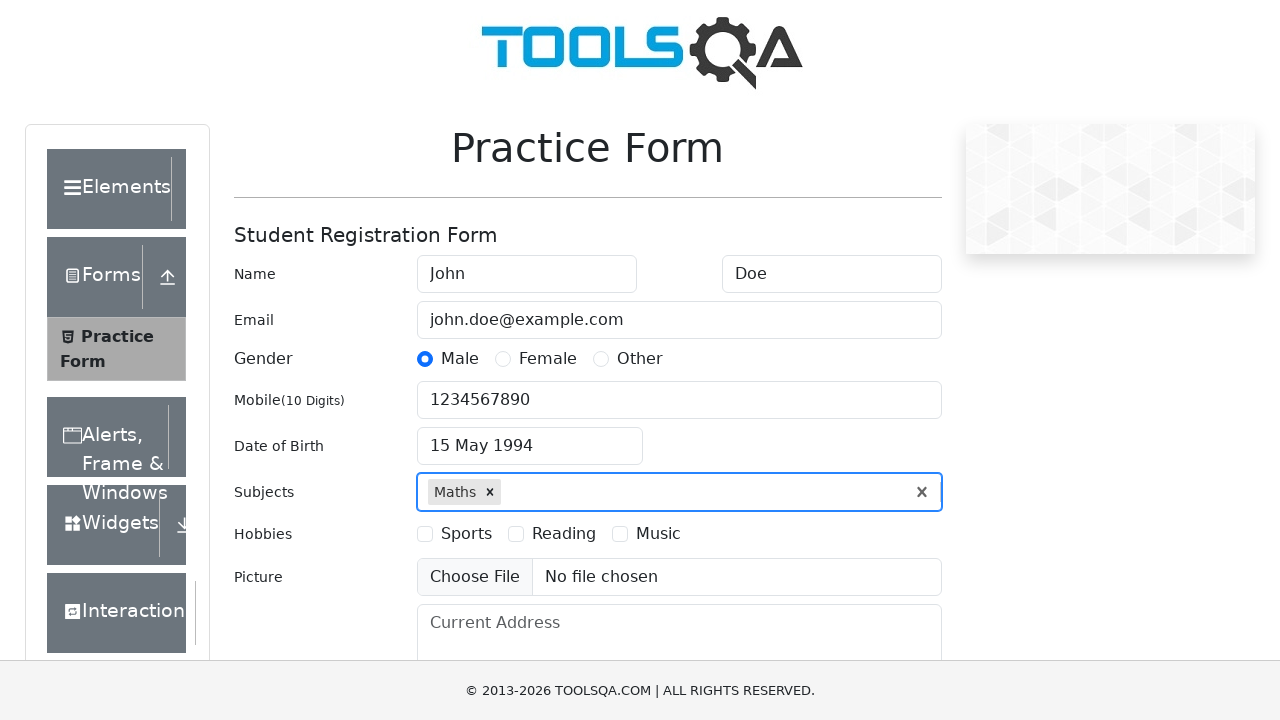

Selected Sports hobby checkbox at (466, 534) on label[for='hobbies-checkbox-1']
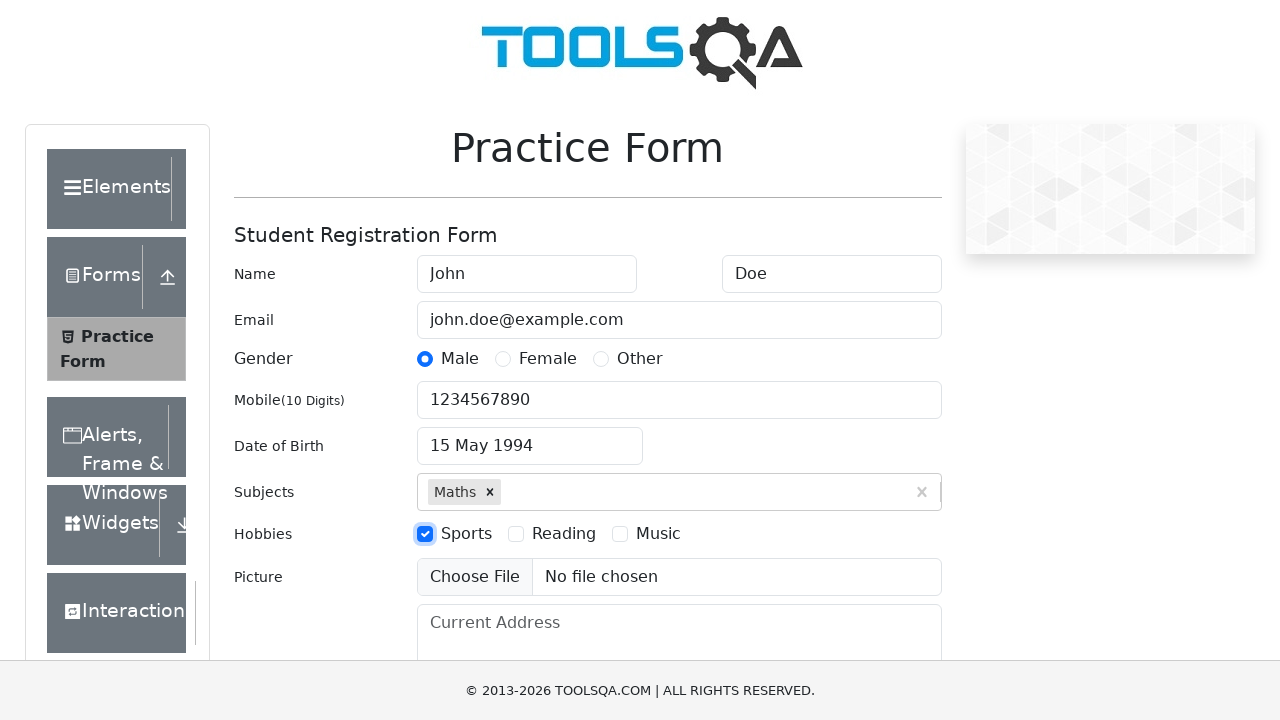

Filled current address with '123 Main St, City, Country' on #currentAddress
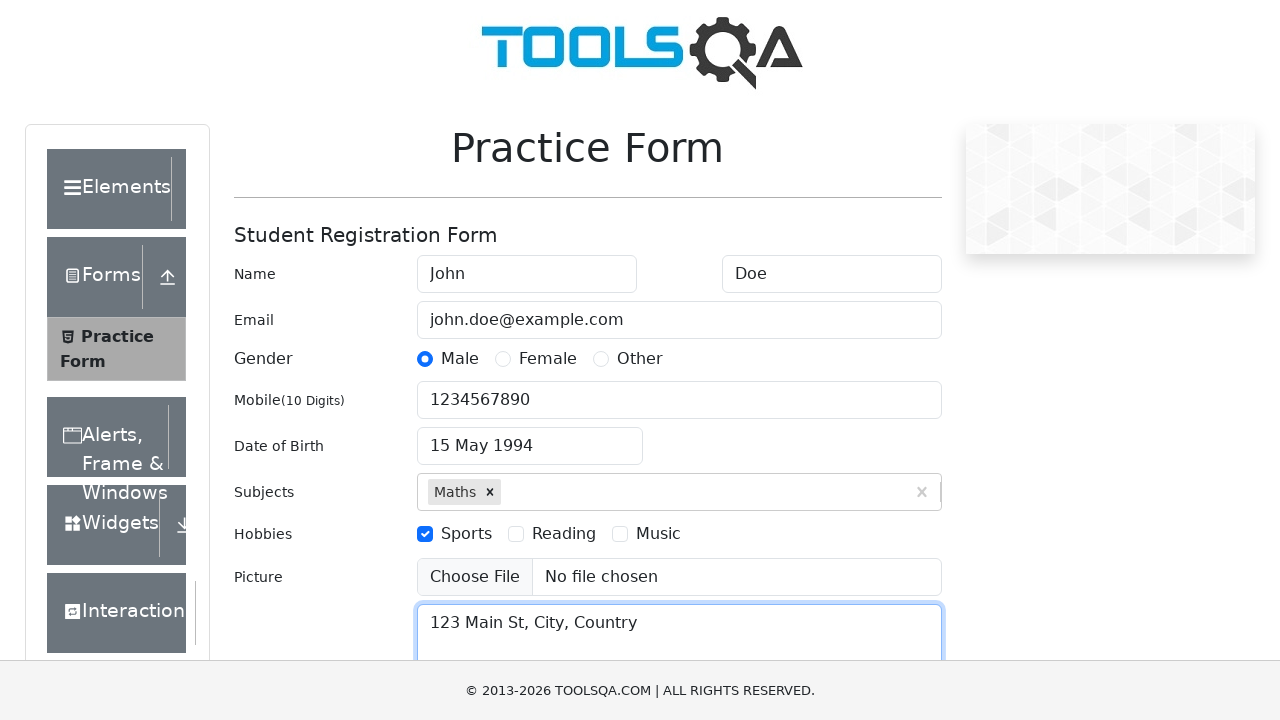

Clicked state dropdown at (527, 437) on #state
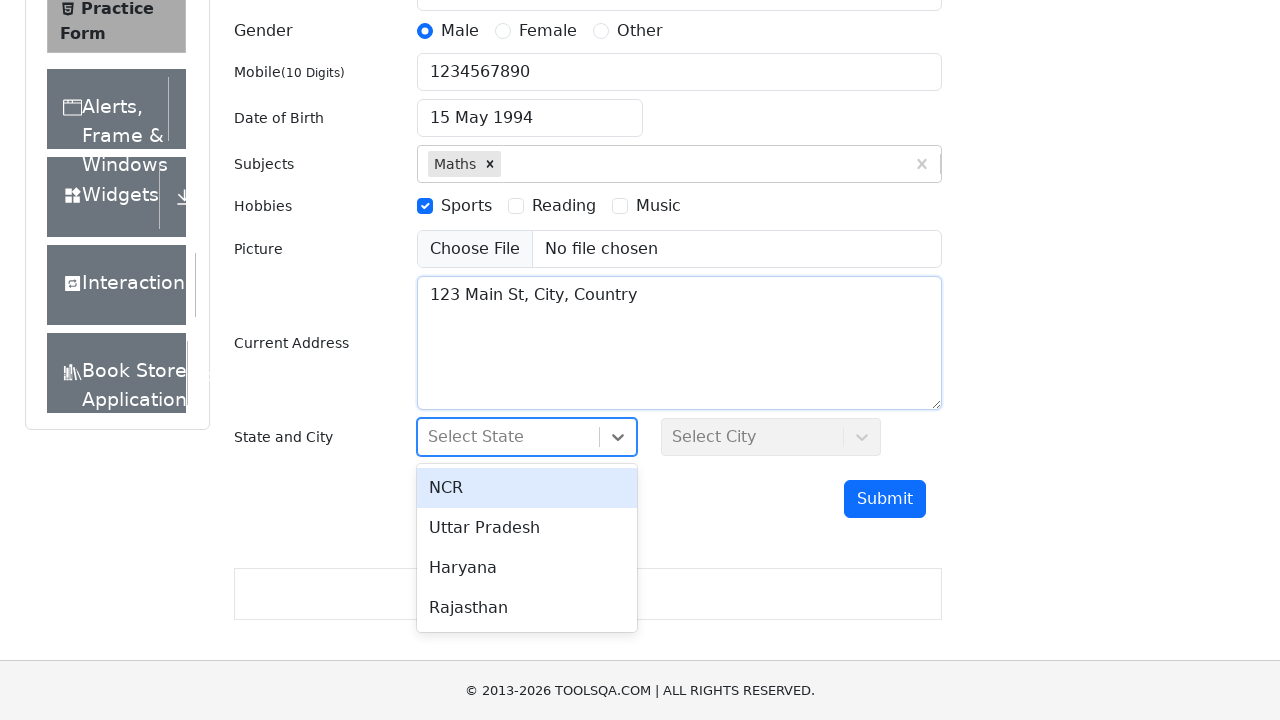

Selected NCR as state at (527, 488) on #react-select-3-option-0
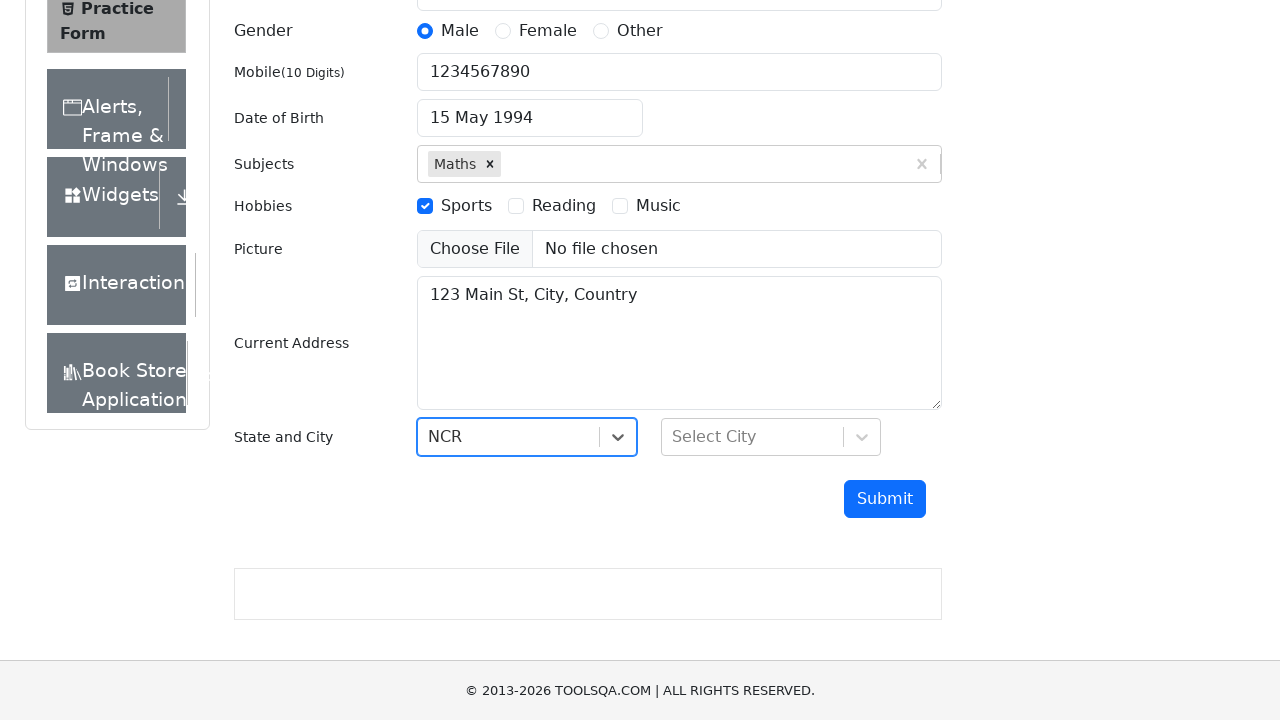

Clicked city dropdown at (771, 437) on #city
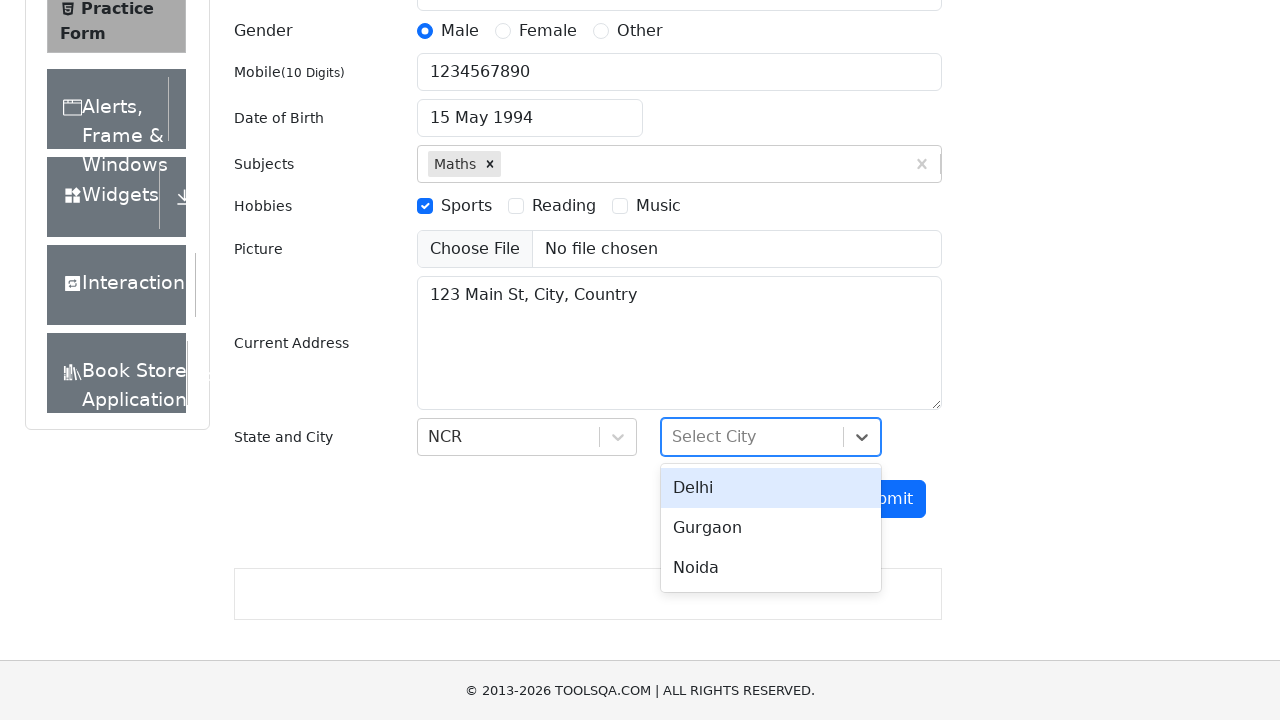

Selected Delhi as city at (771, 488) on #react-select-4-option-0
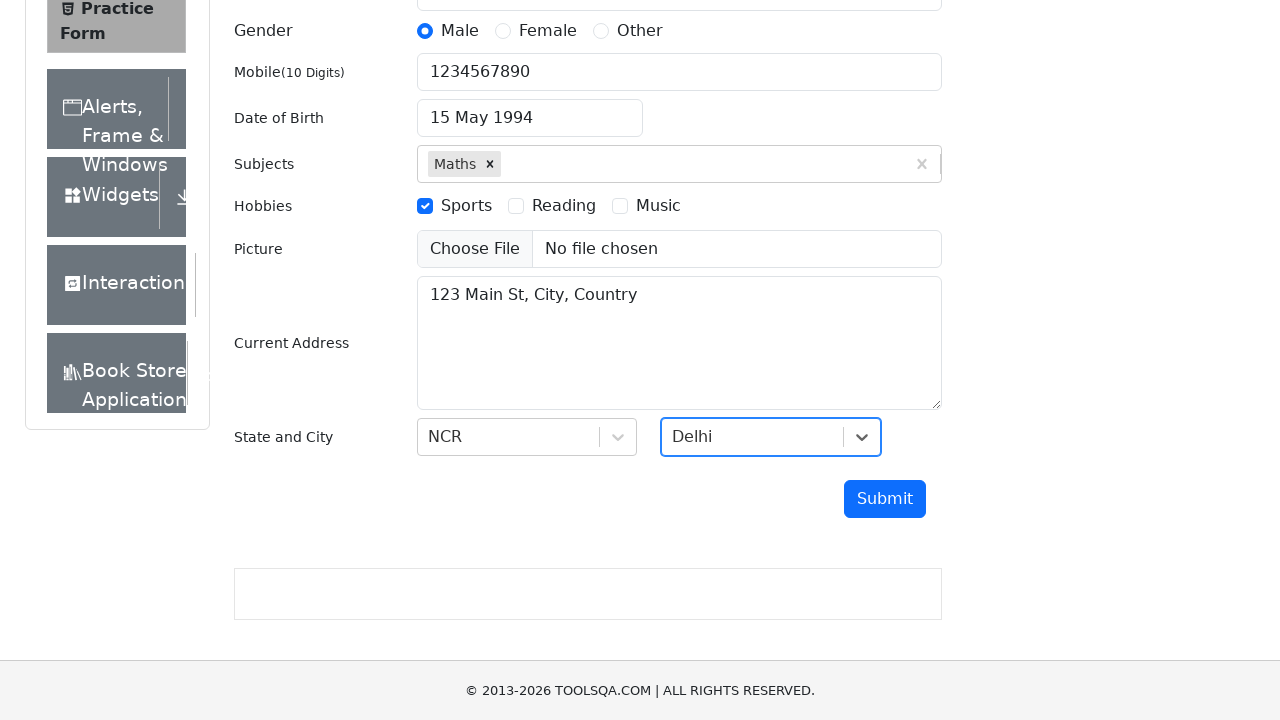

Clicked submit button to submit the form at (885, 499) on #submit
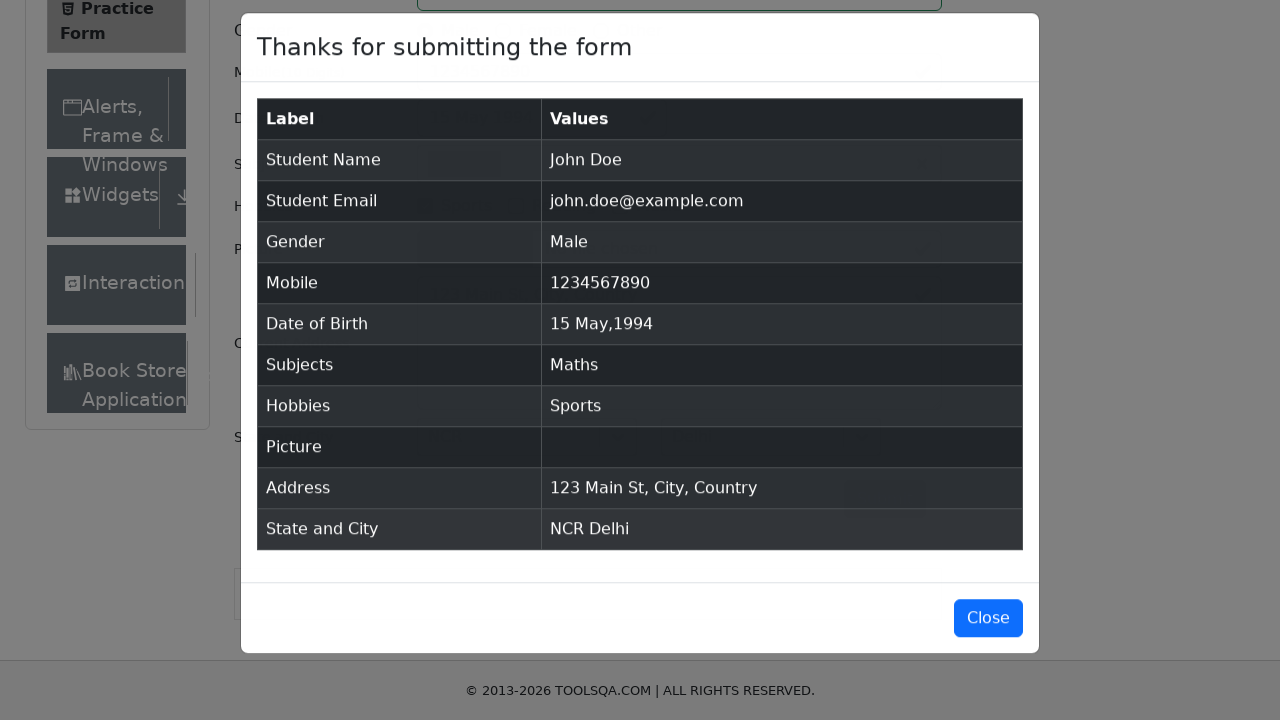

Success modal appeared confirming form submission
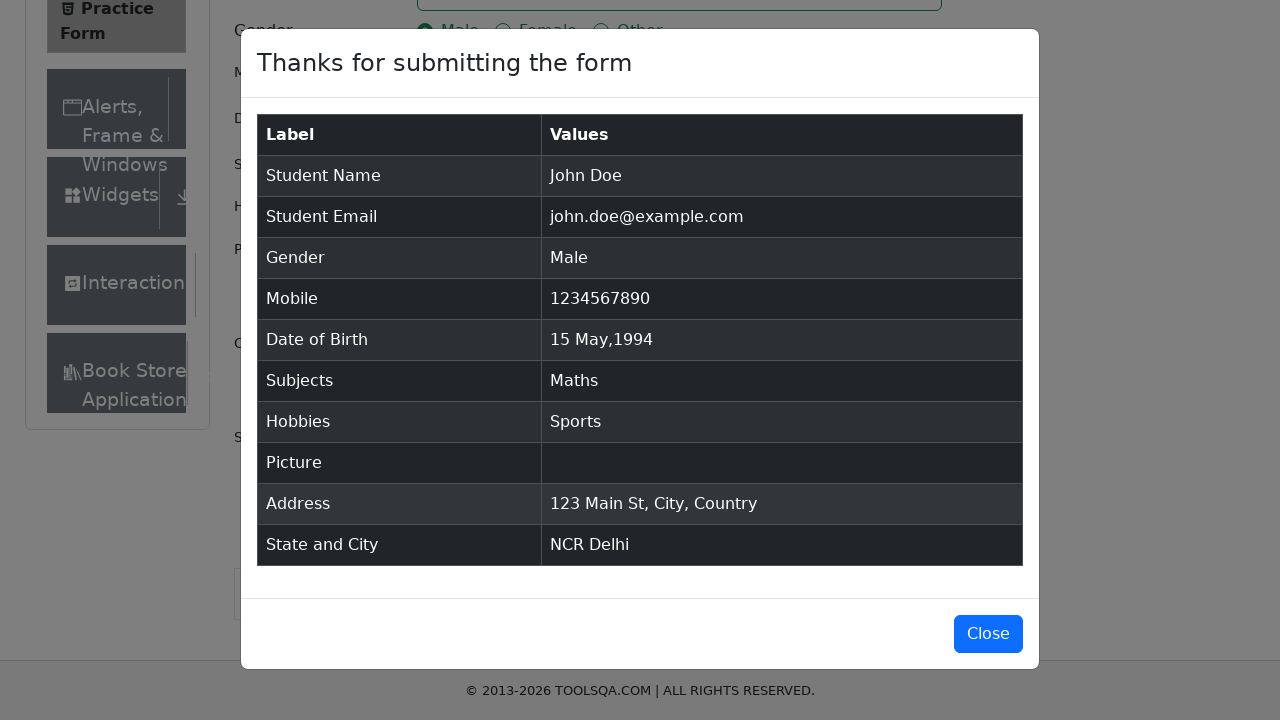

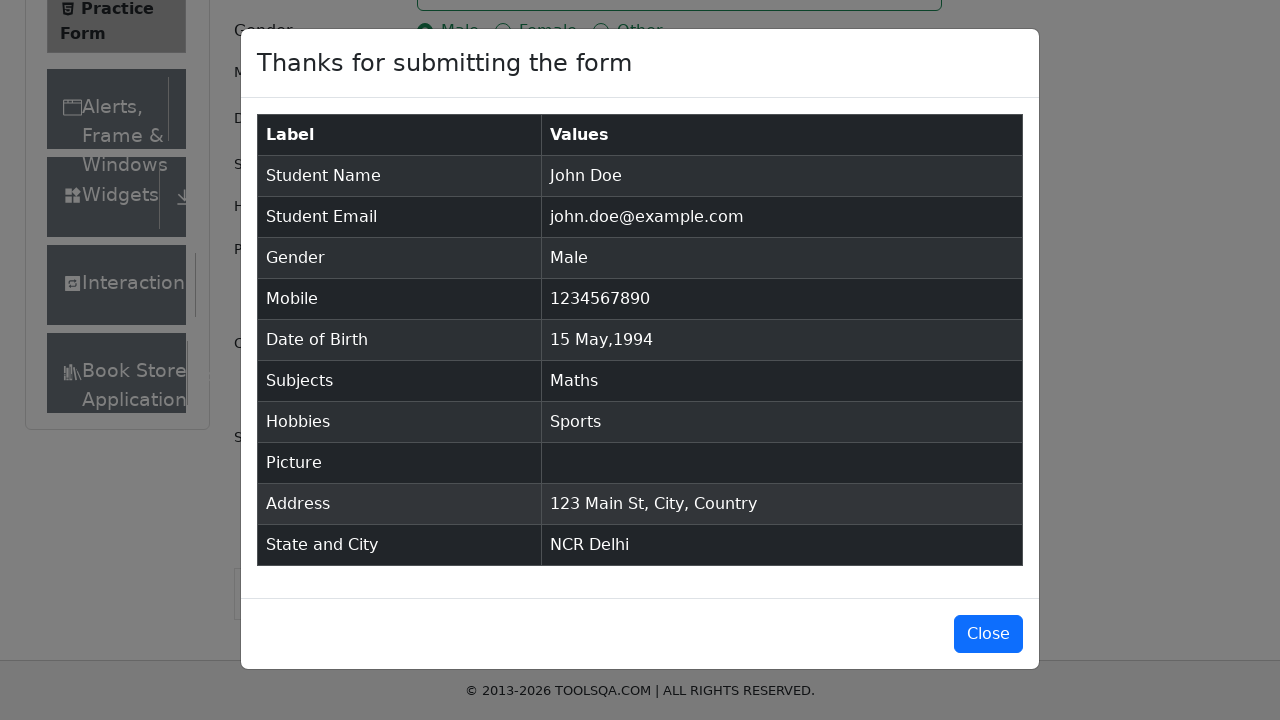